Navigates to a French mobile antenna information page for a specific postal code and verifies that the data table loads correctly

Starting URL: https://www.antennesmobiles.fr/index.php?cp=75001&show

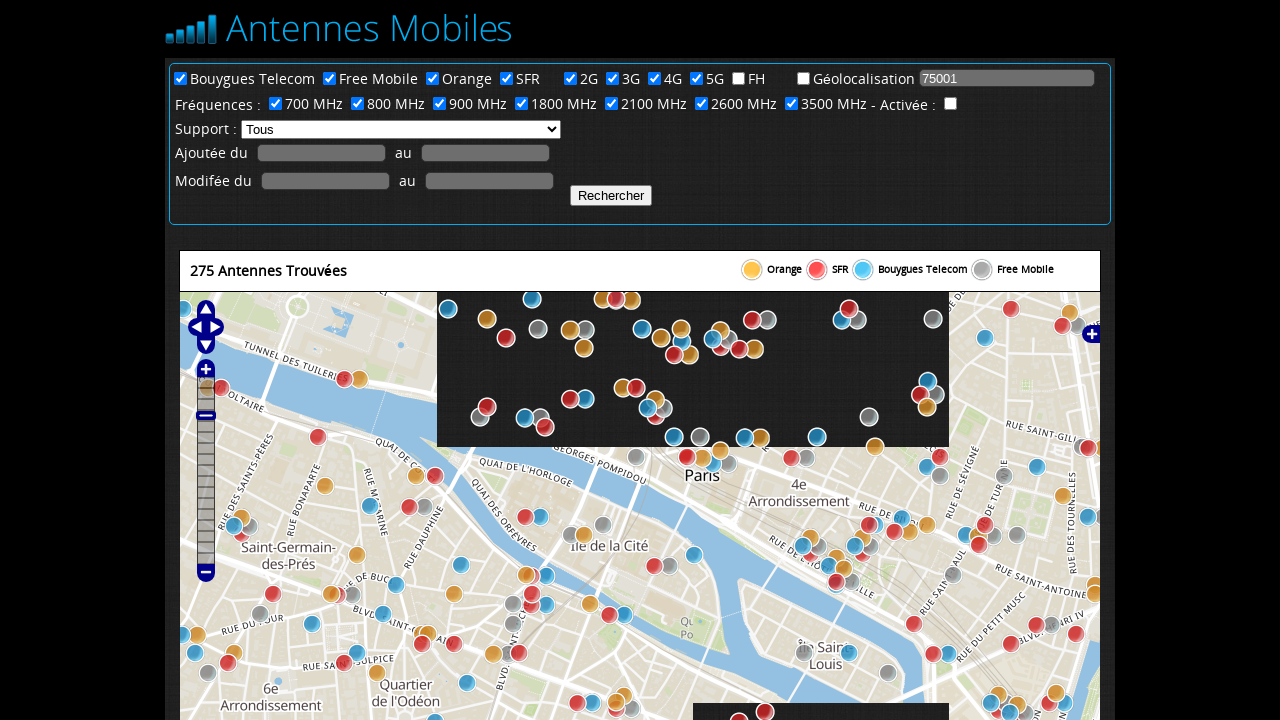

Waited for data table to load (table#mytable selector found)
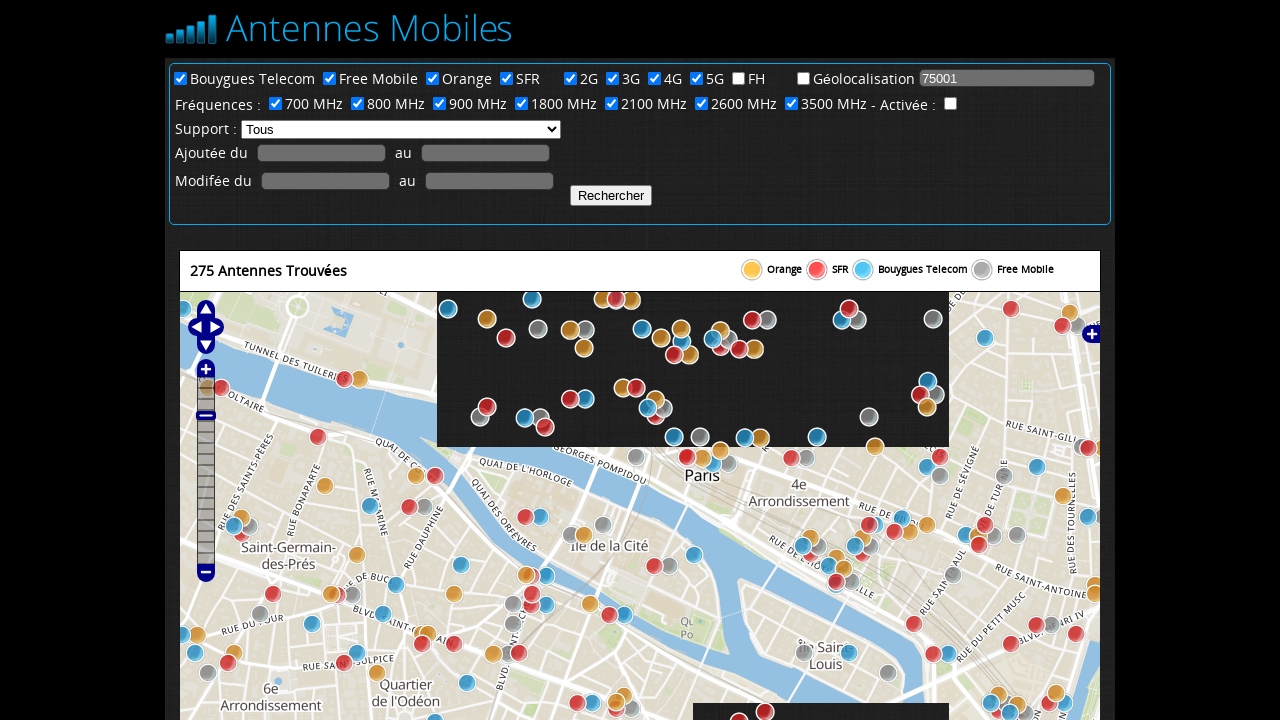

Verified table rows are present in the data table
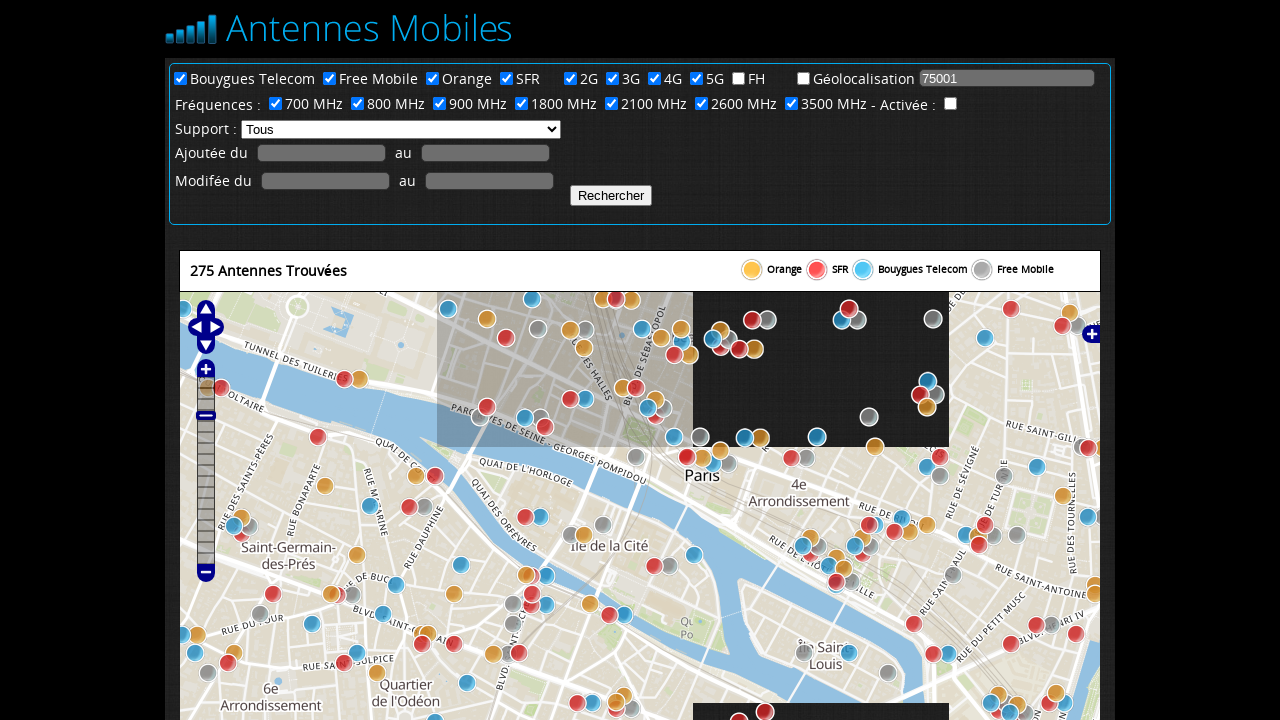

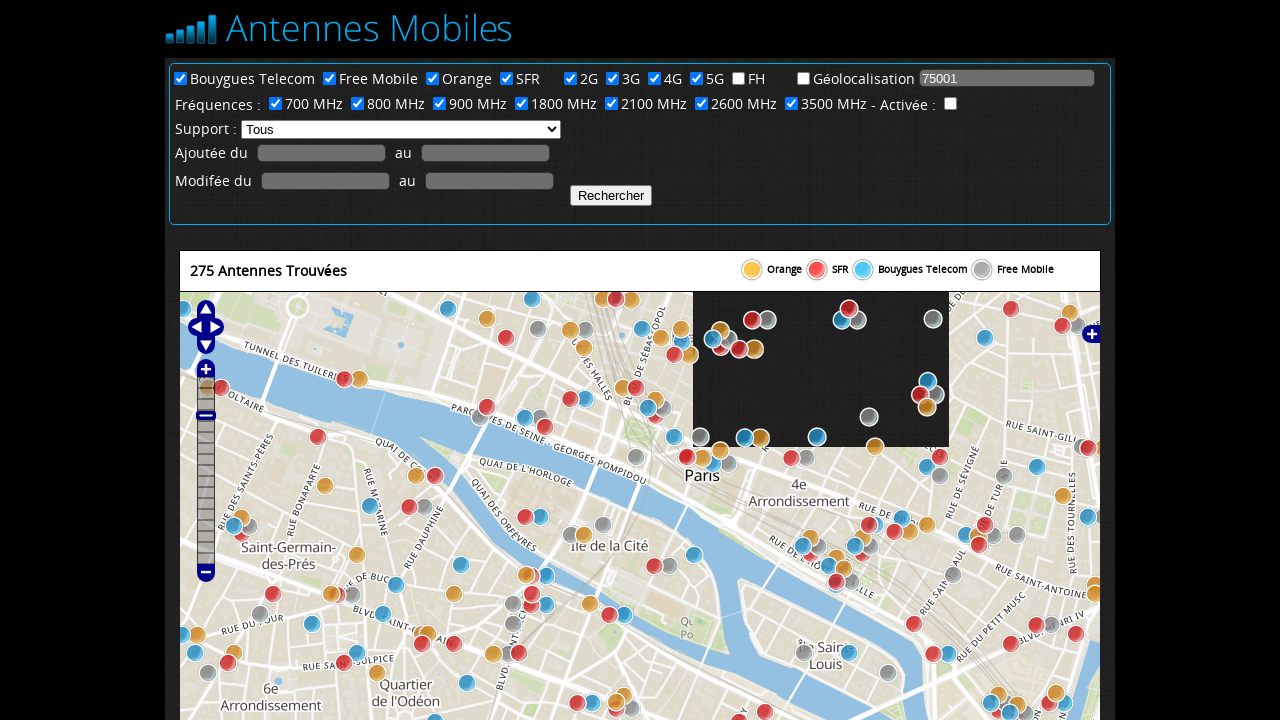